Navigates to Flipkart e-commerce website

Starting URL: https://www.flipkart.com/

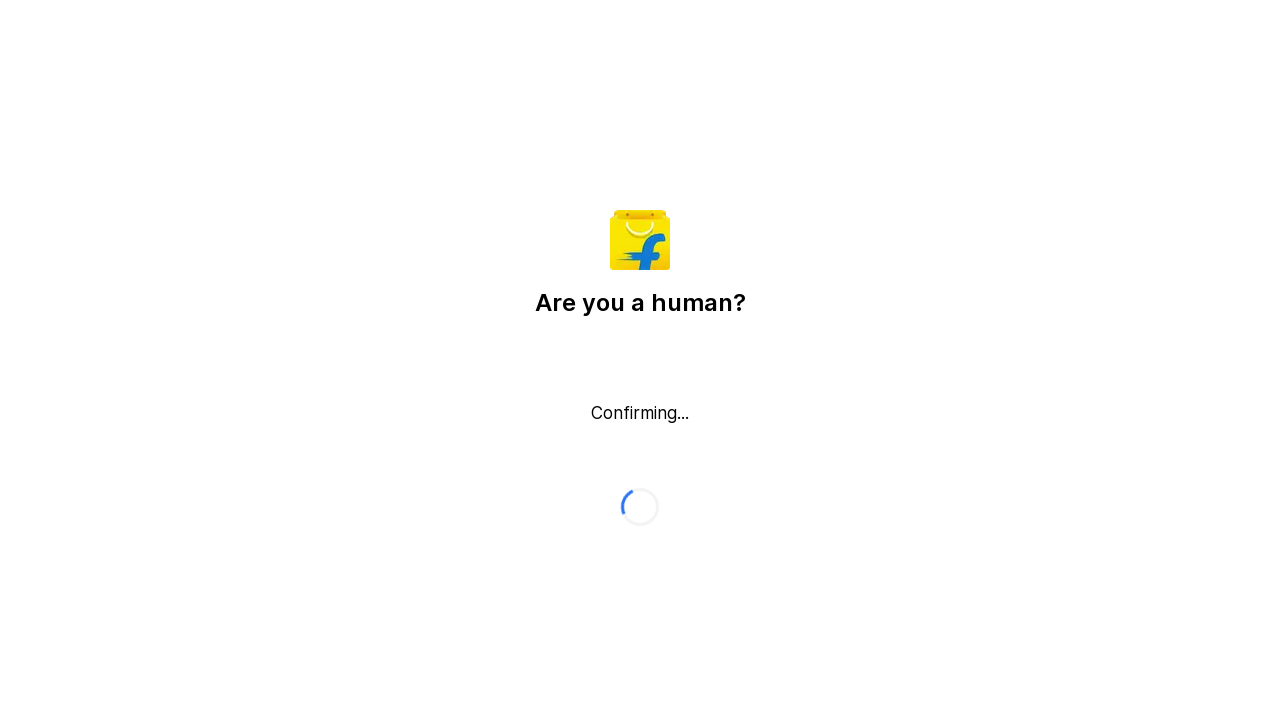

Flipkart website loaded and network idle
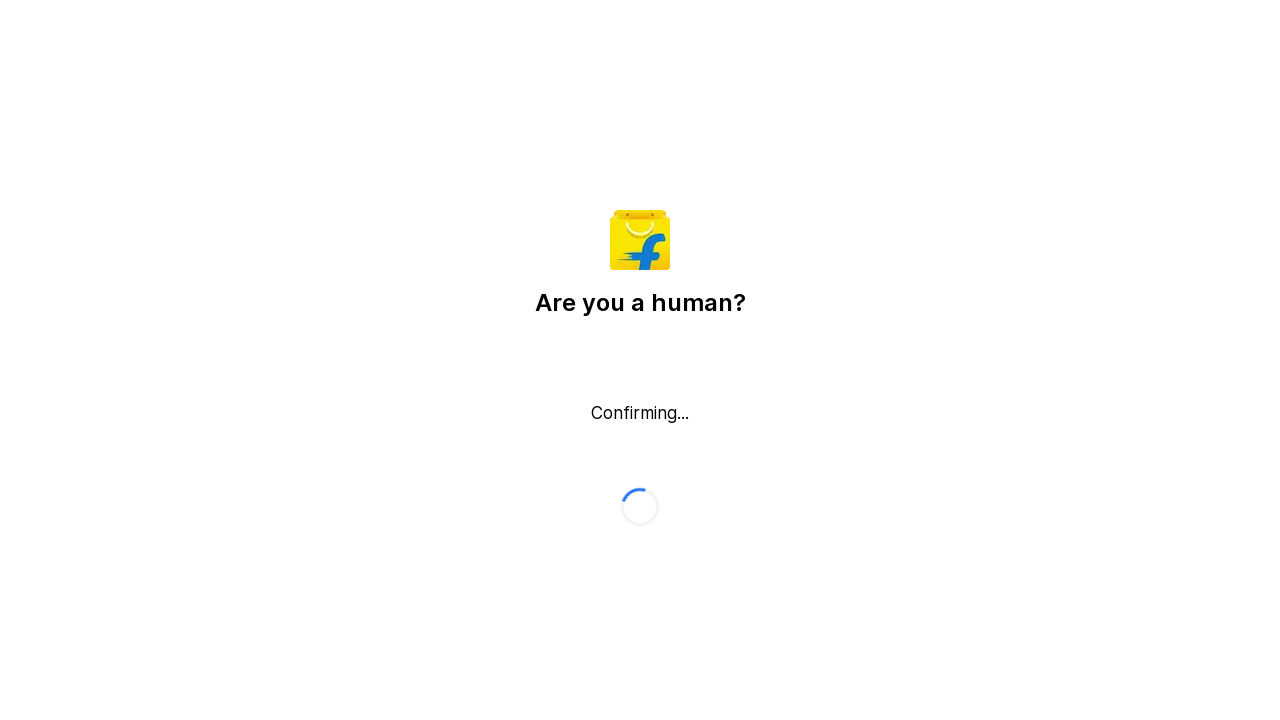

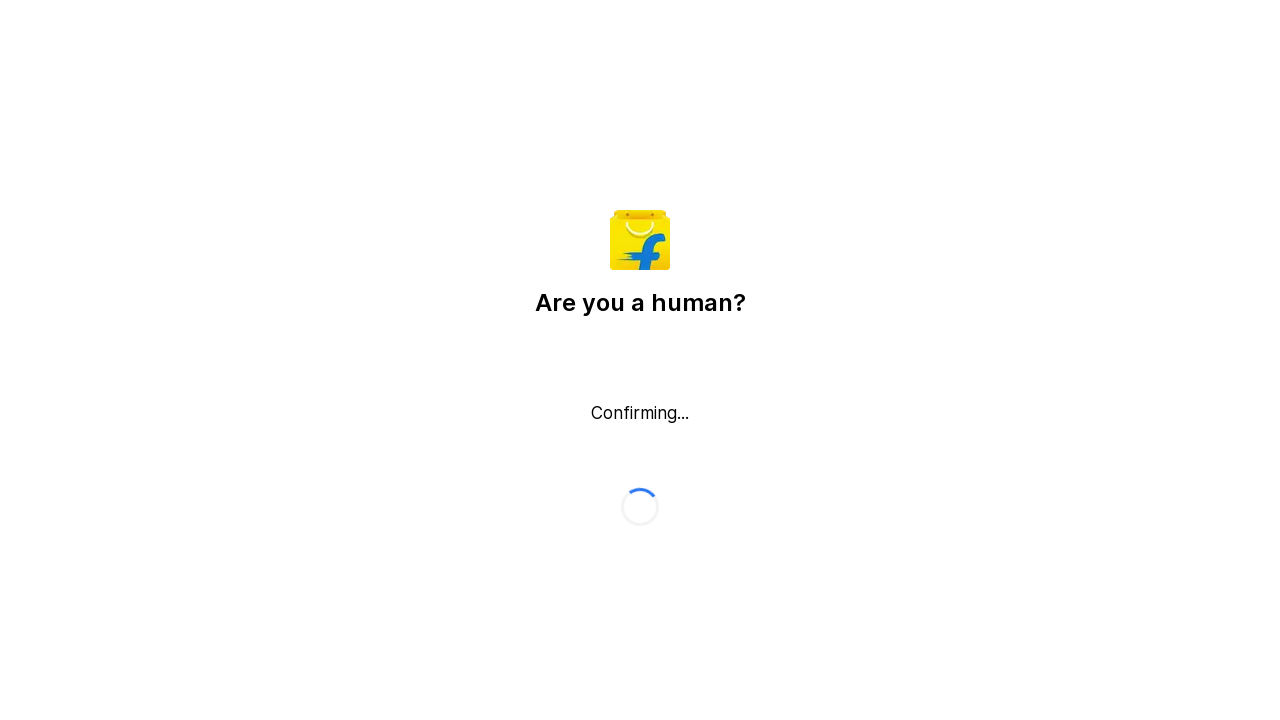